Tests browser back button navigation between filter views

Starting URL: https://demo.playwright.dev/todomvc

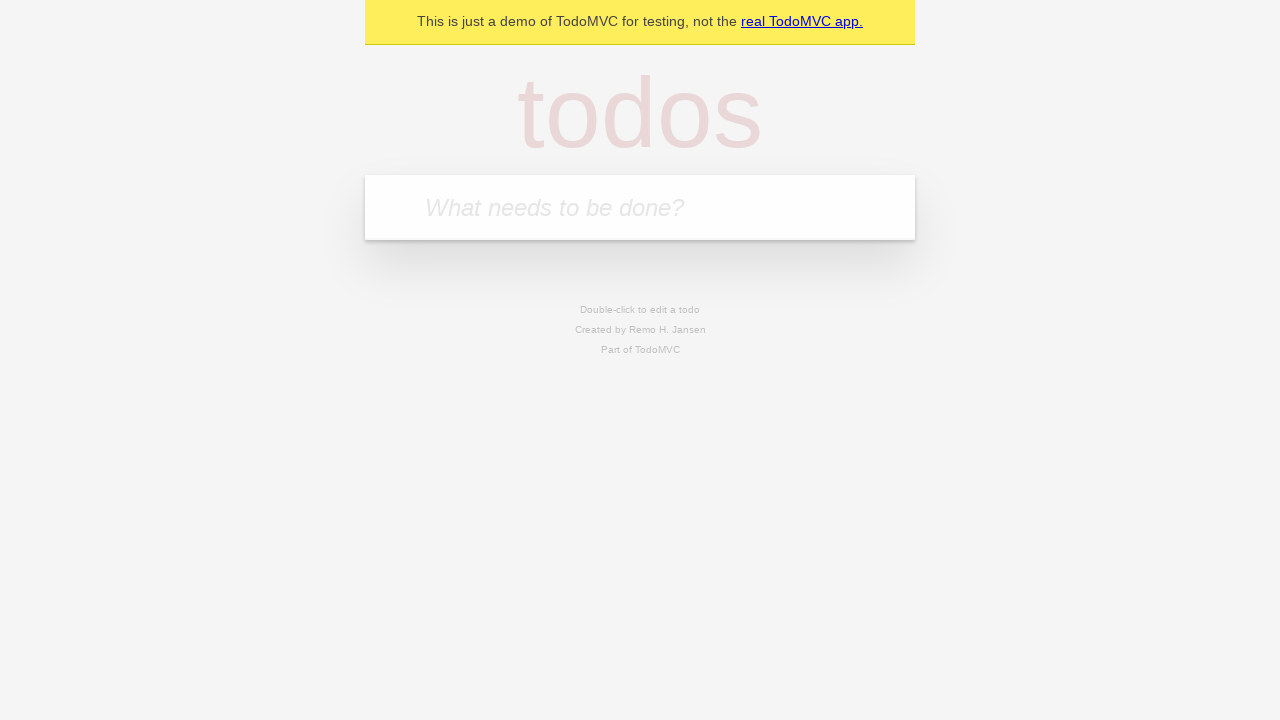

Filled first todo: 'buy some cheese' on internal:attr=[placeholder="What needs to be done?"i]
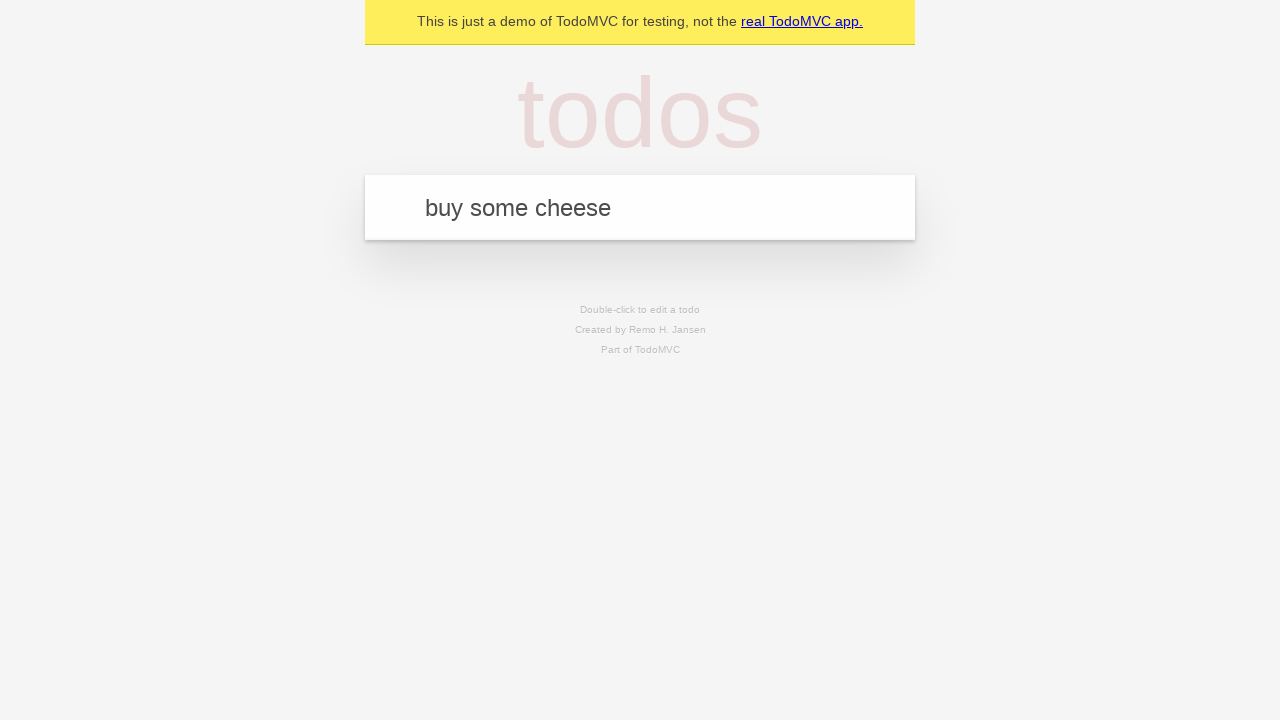

Pressed Enter to add first todo on internal:attr=[placeholder="What needs to be done?"i]
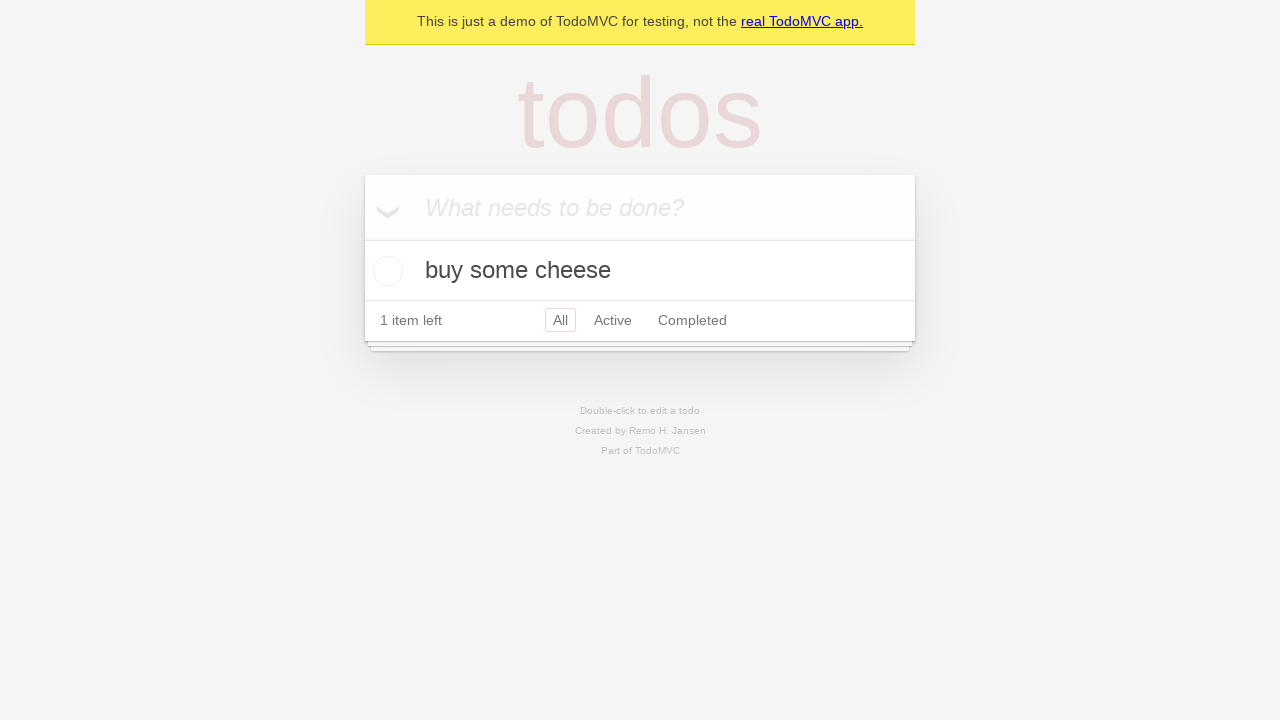

Filled second todo: 'feed the cat' on internal:attr=[placeholder="What needs to be done?"i]
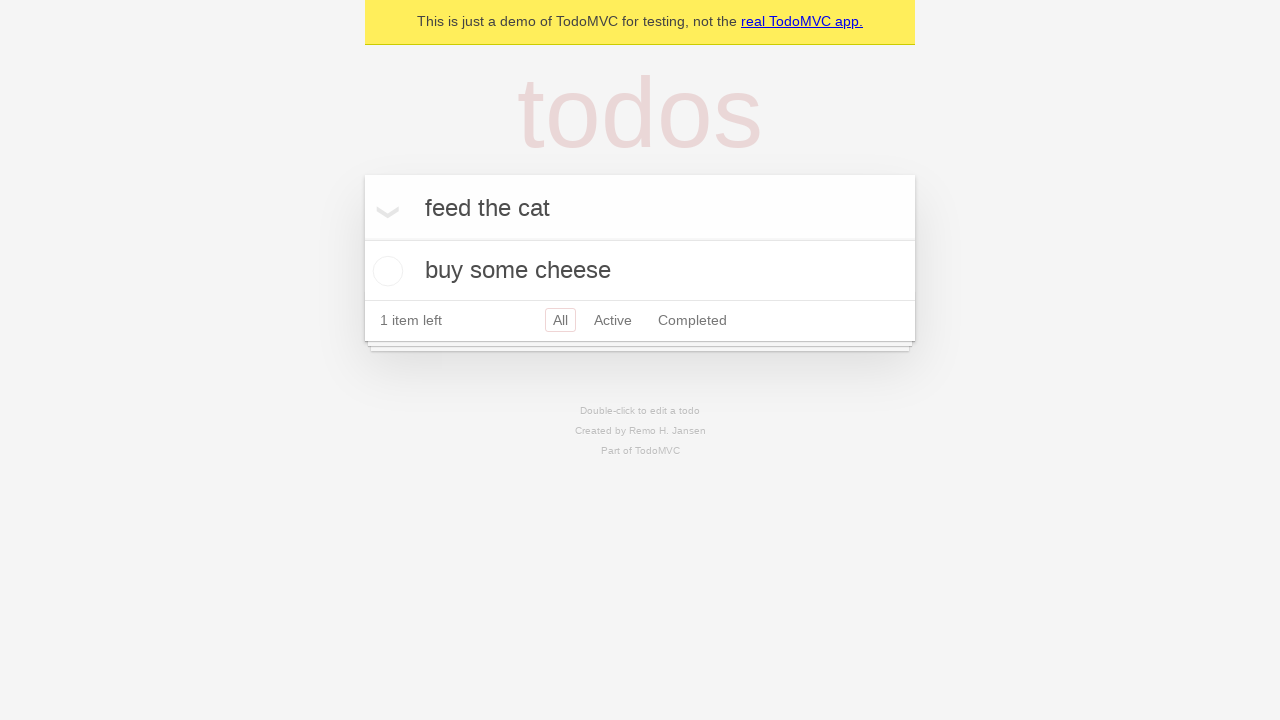

Pressed Enter to add second todo on internal:attr=[placeholder="What needs to be done?"i]
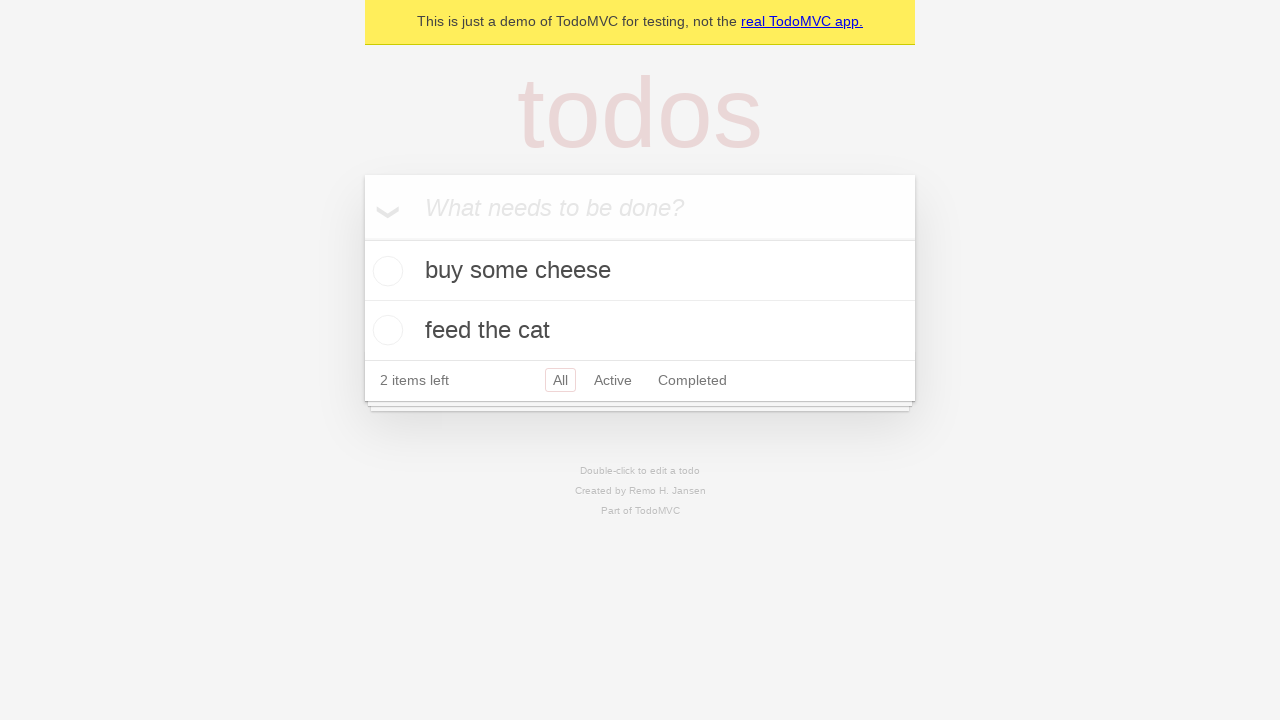

Filled third todo: 'book a doctors appointment' on internal:attr=[placeholder="What needs to be done?"i]
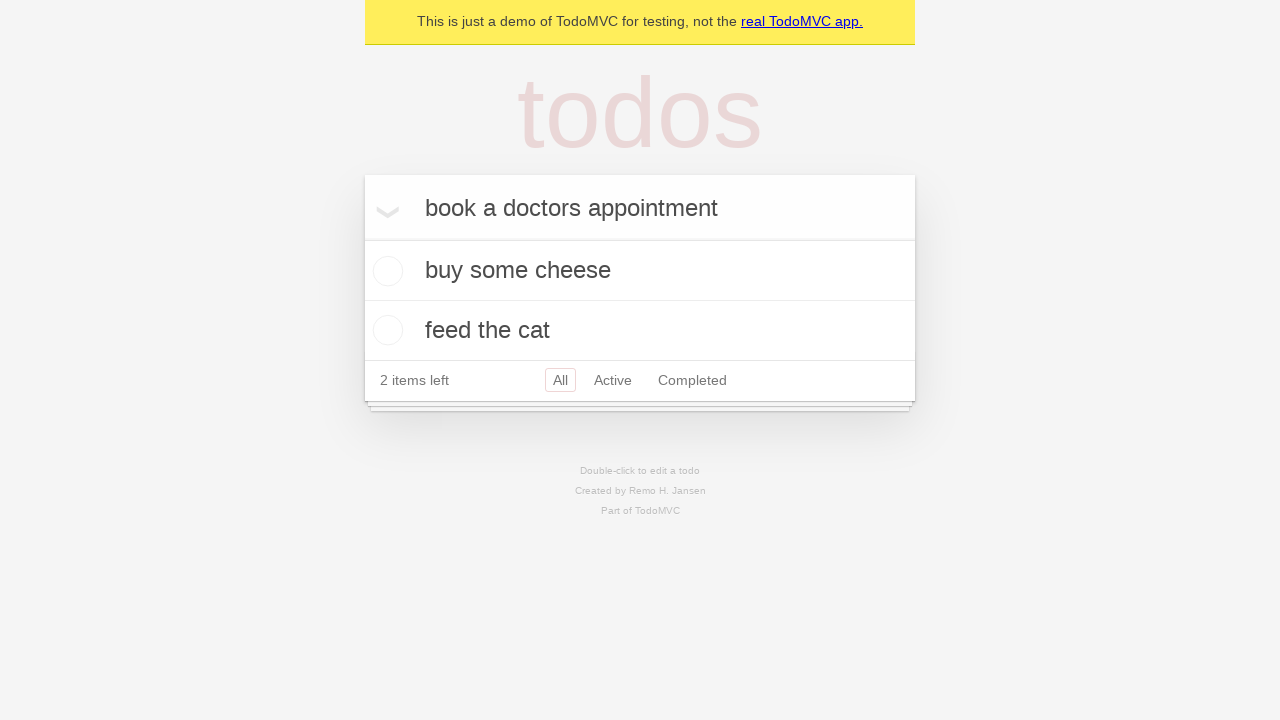

Pressed Enter to add third todo on internal:attr=[placeholder="What needs to be done?"i]
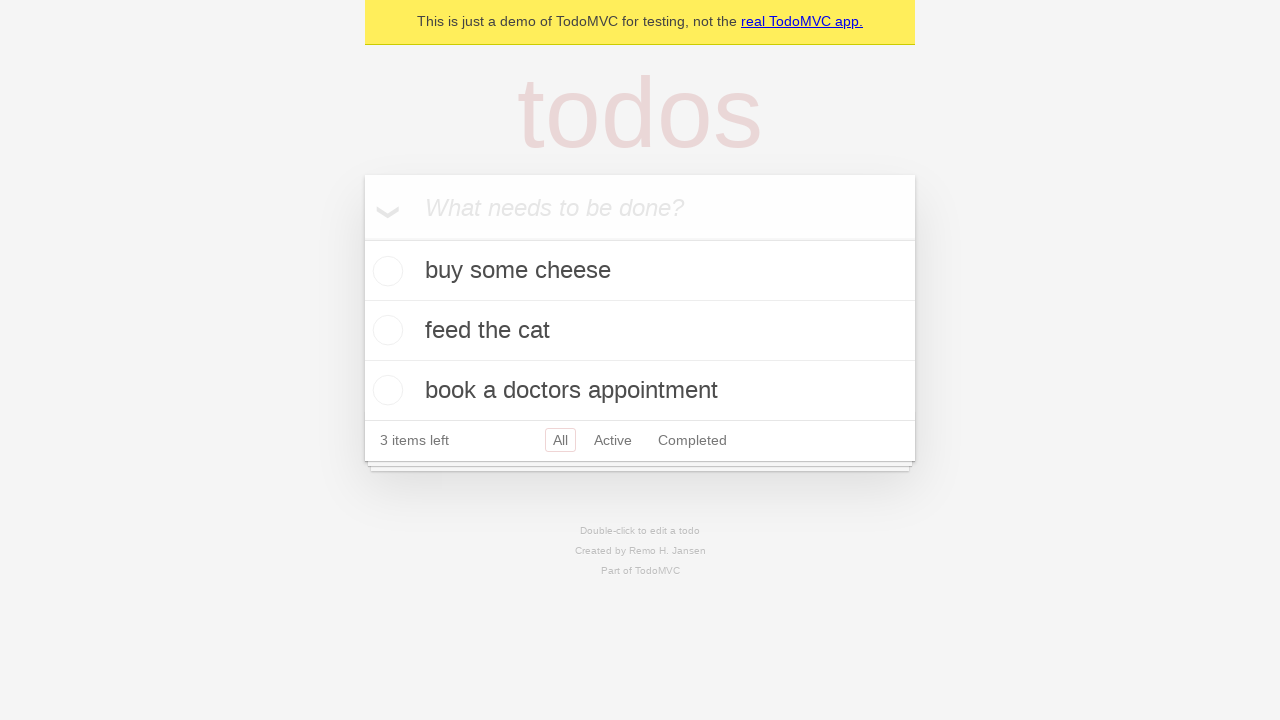

Checked the second todo item at (385, 330) on internal:testid=[data-testid="todo-item"s] >> nth=1 >> internal:role=checkbox
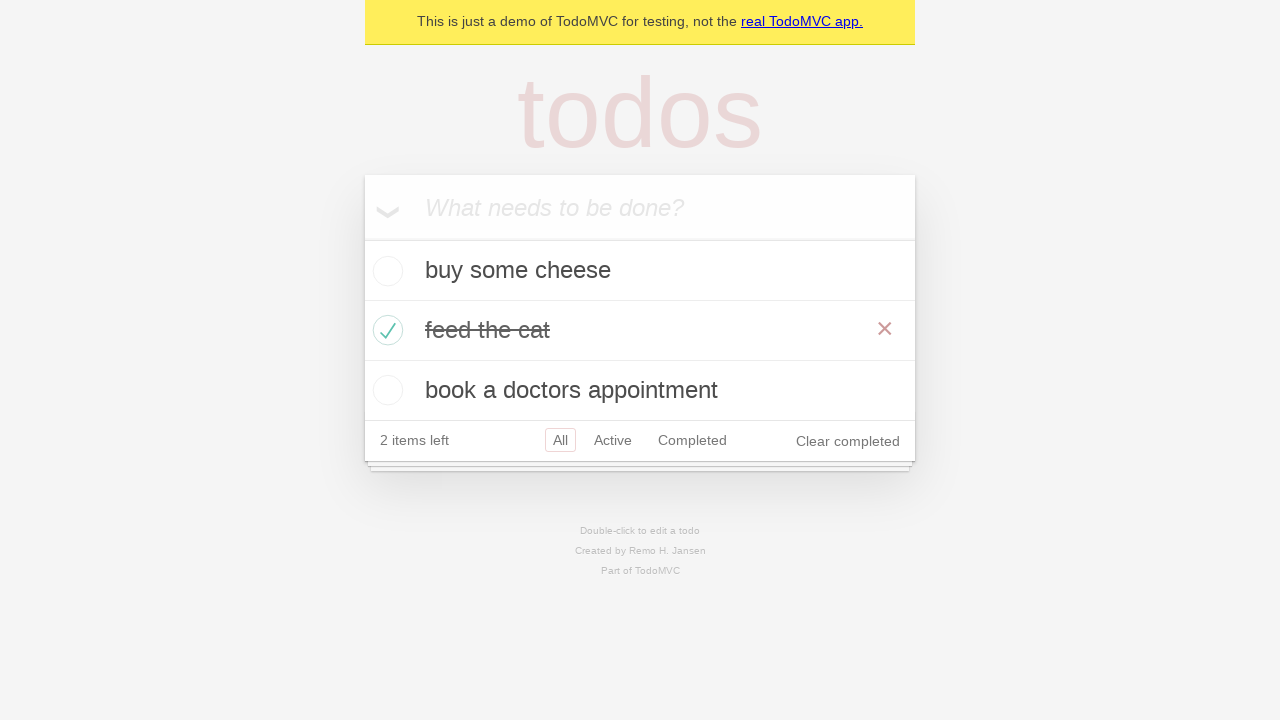

Clicked 'All' filter link at (560, 440) on internal:role=link[name="All"i]
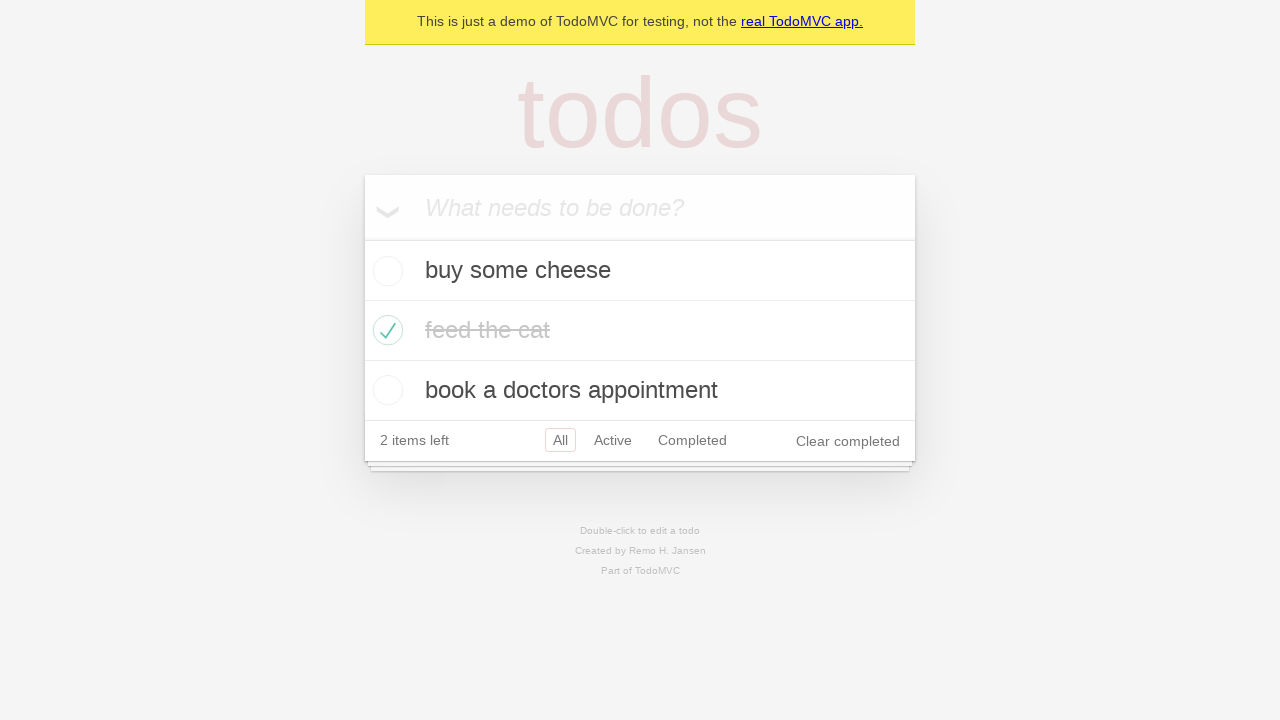

Clicked 'Active' filter link at (613, 440) on internal:role=link[name="Active"i]
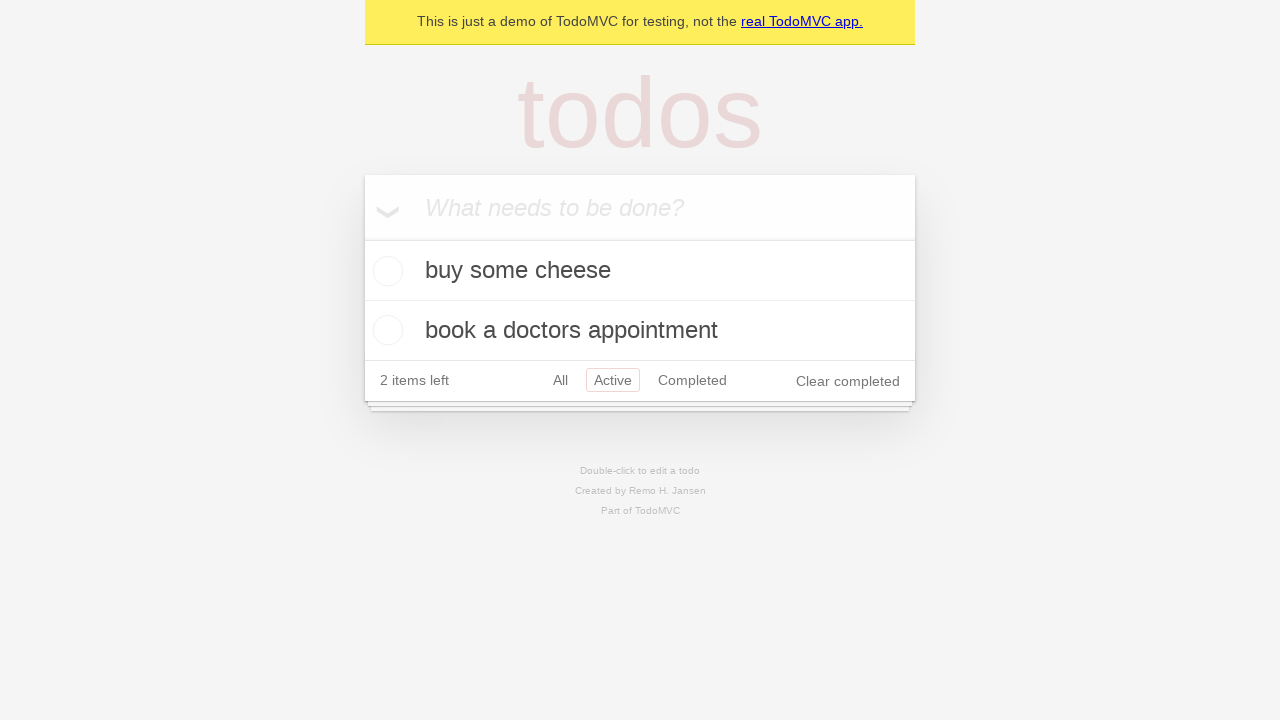

Clicked 'Completed' filter link at (692, 380) on internal:role=link[name="Completed"i]
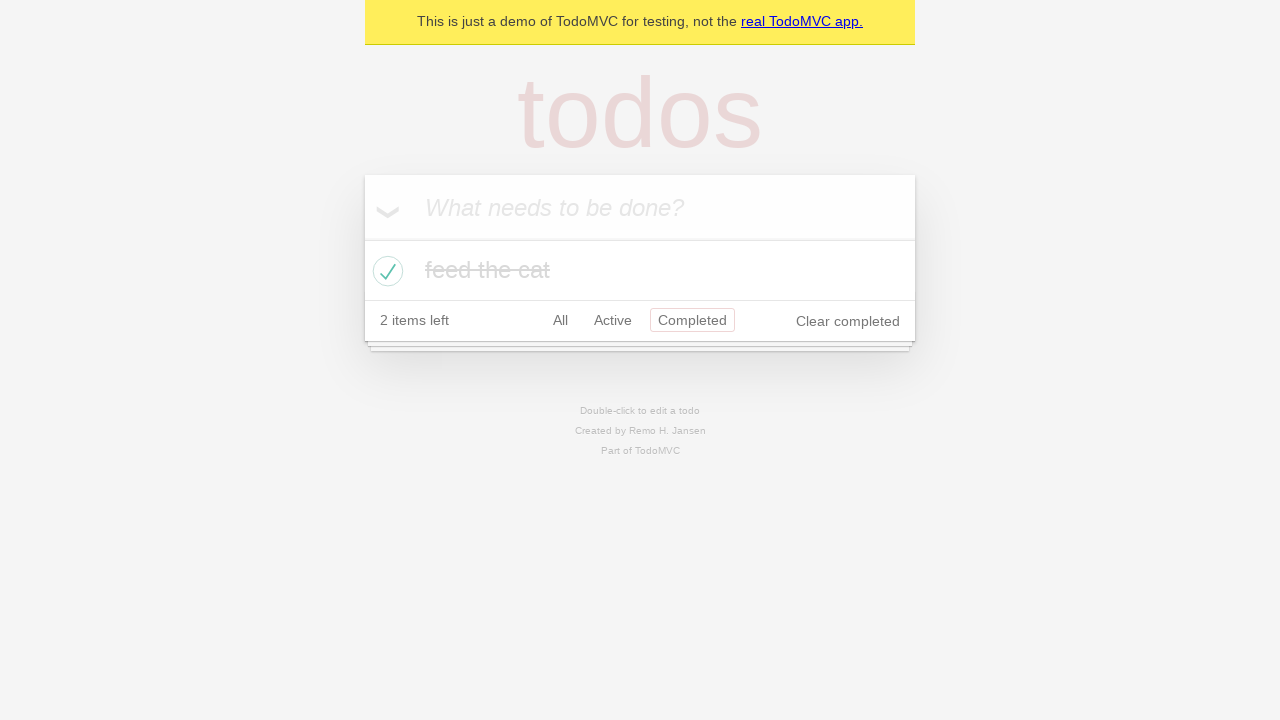

Navigated back from 'Completed' filter using browser back button
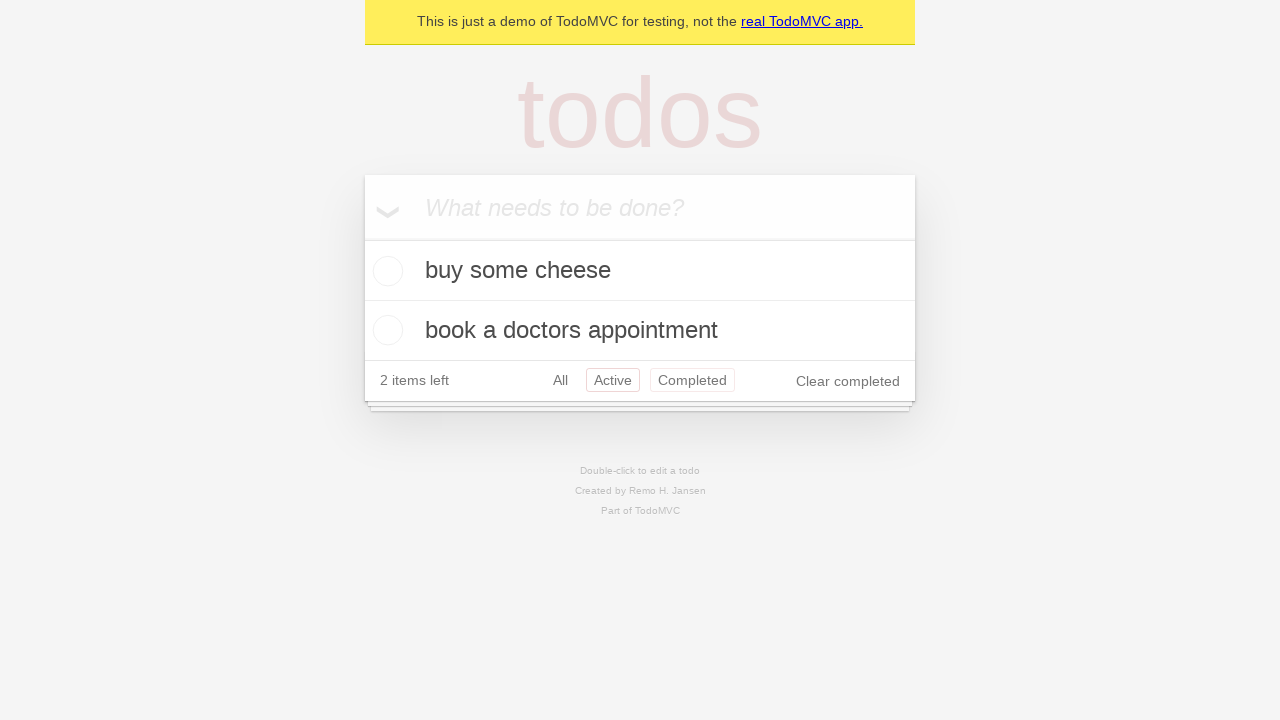

Navigated back from 'Active' filter using browser back button
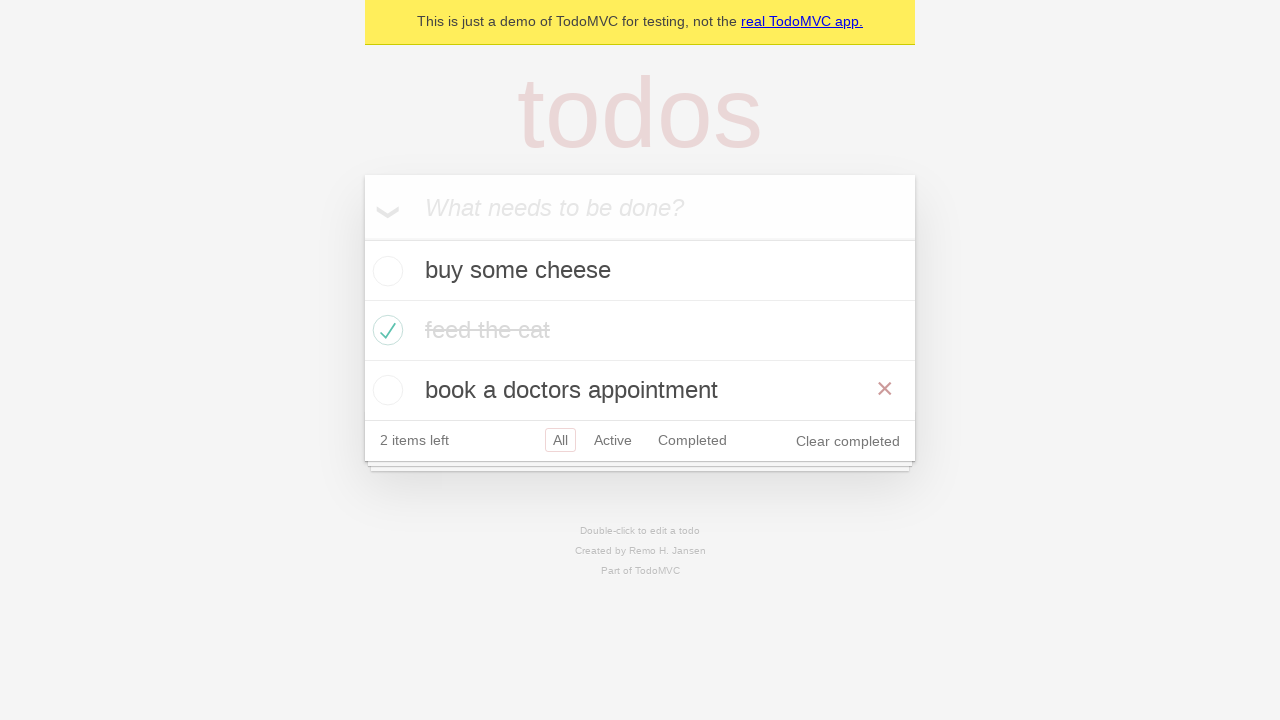

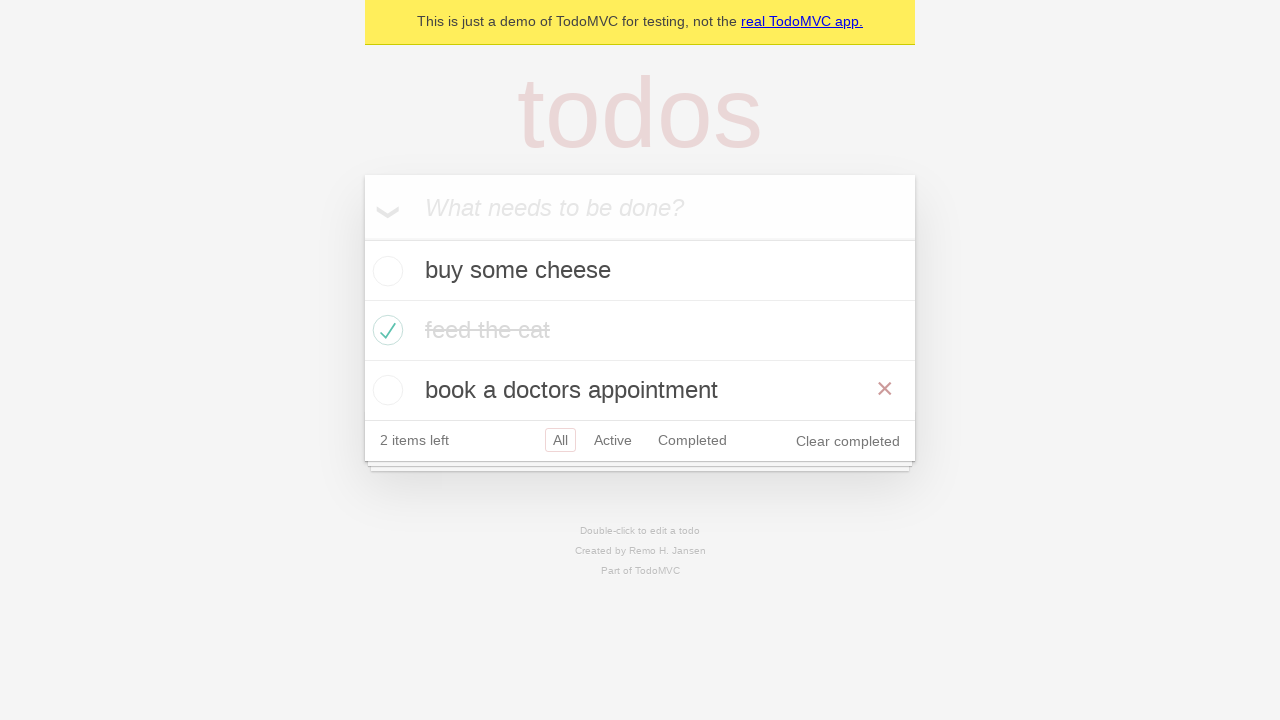